Tests adding a new todo item by typing text into the todo input field and pressing enter

Starting URL: https://devmountain.github.io/qa_todos/

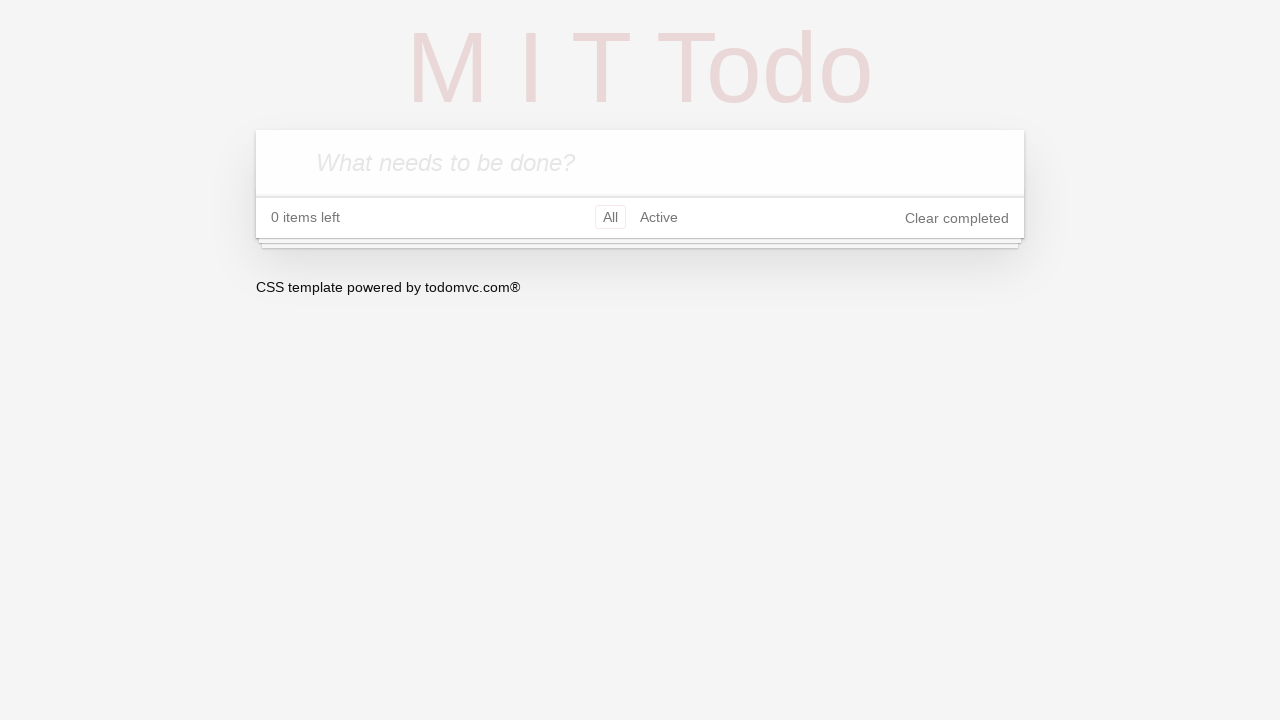

Todo input field loaded
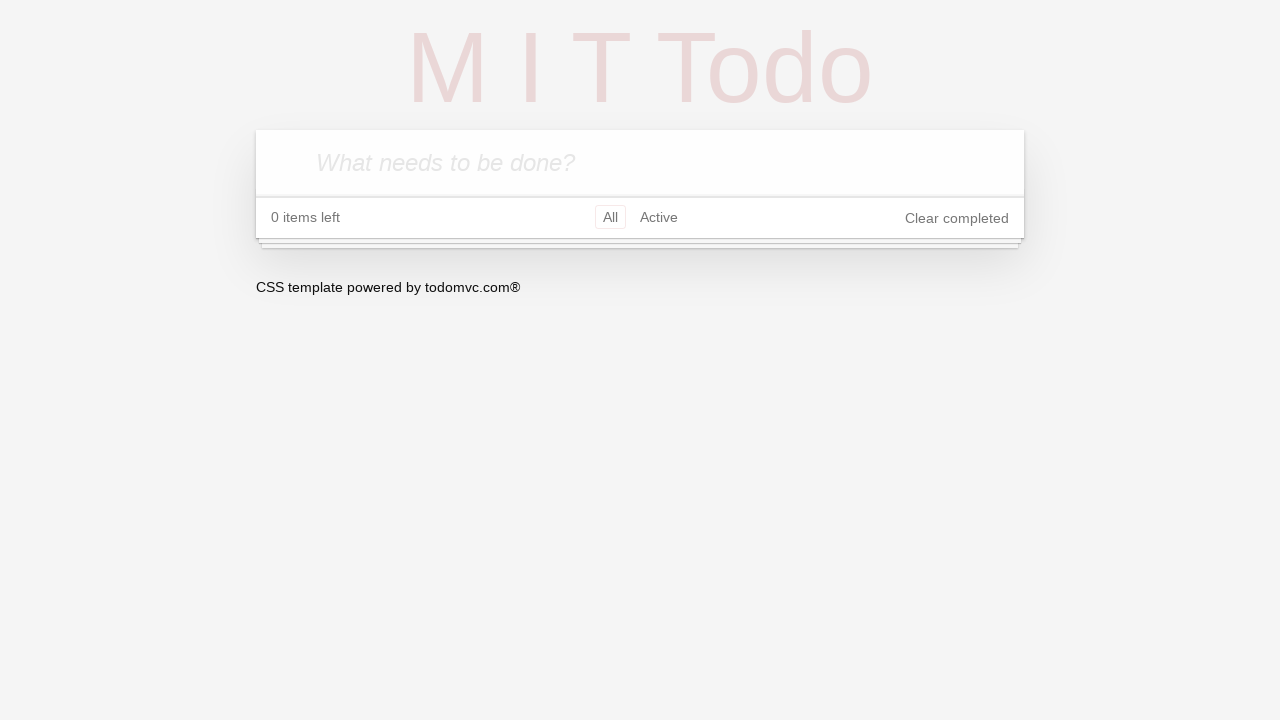

Filled todo input field with 'Test To-Do' on .new-todo
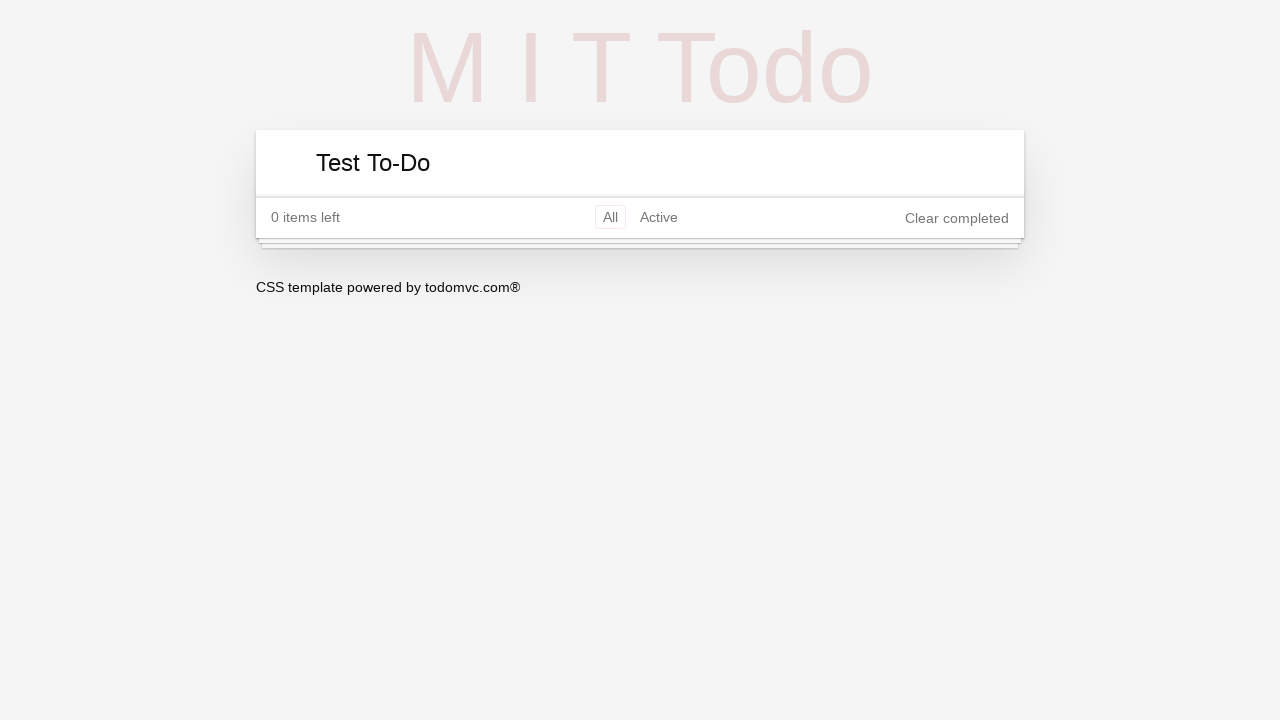

Pressed Enter to submit the new todo on .new-todo
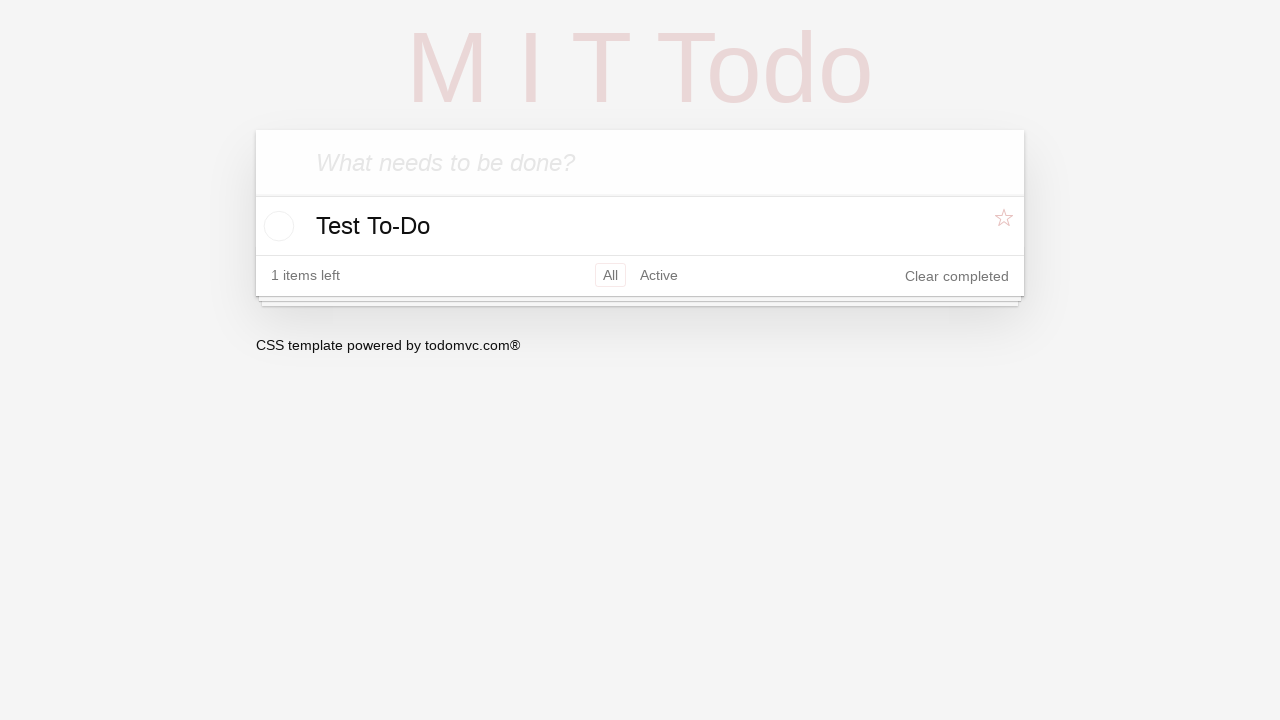

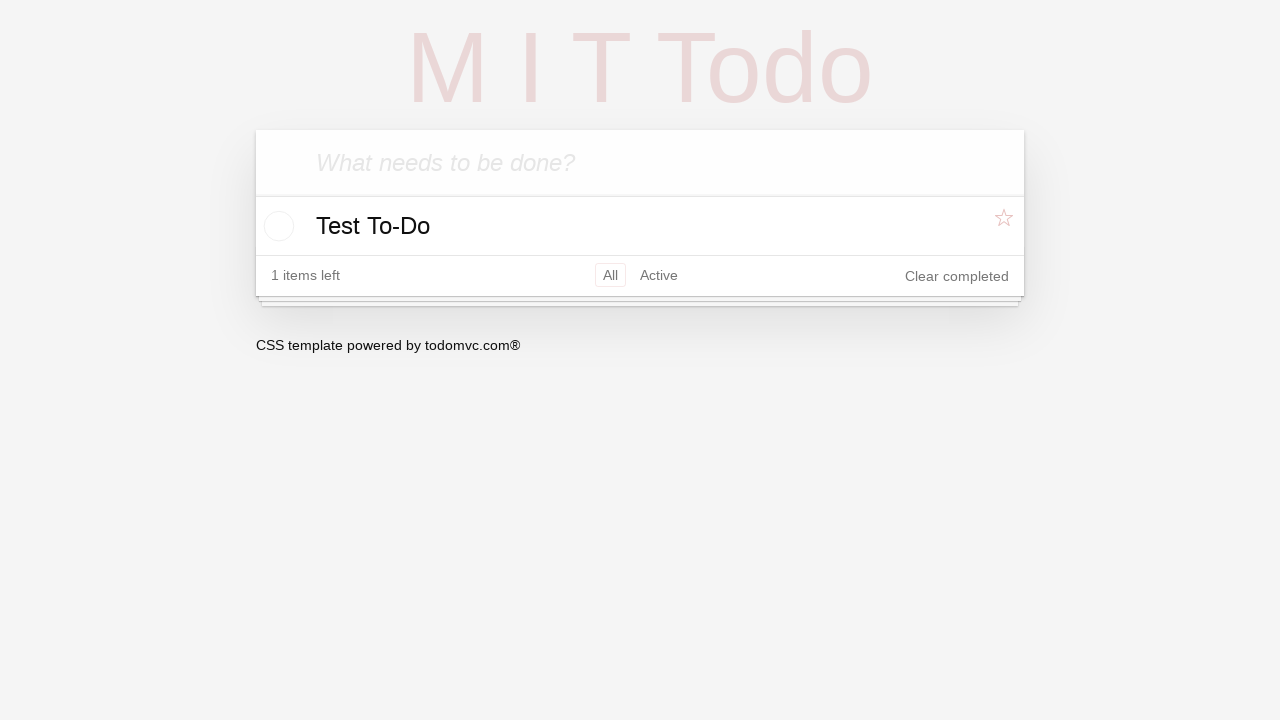